Tests checkbox functionality by selecting the Dancing checkbox on the student registration form

Starting URL: https://www.automationtestinginsider.com/2019/08/student-registration-form.html

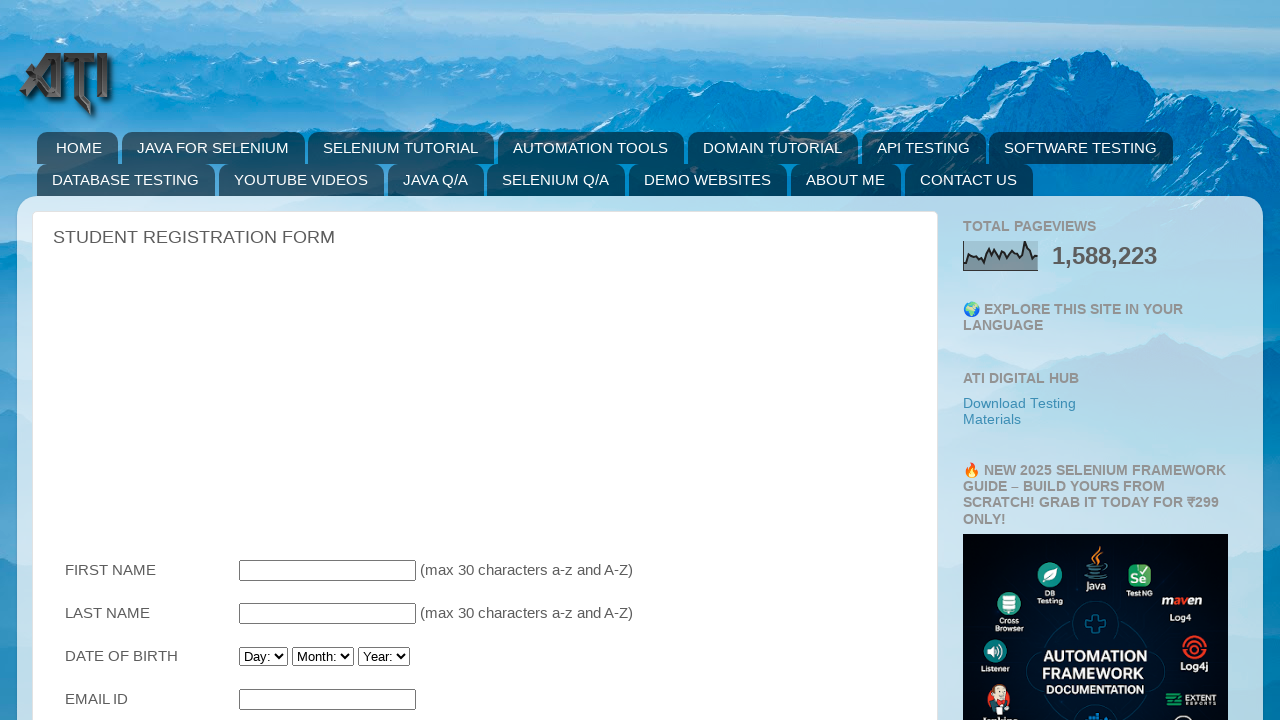

Located Dancing checkbox element
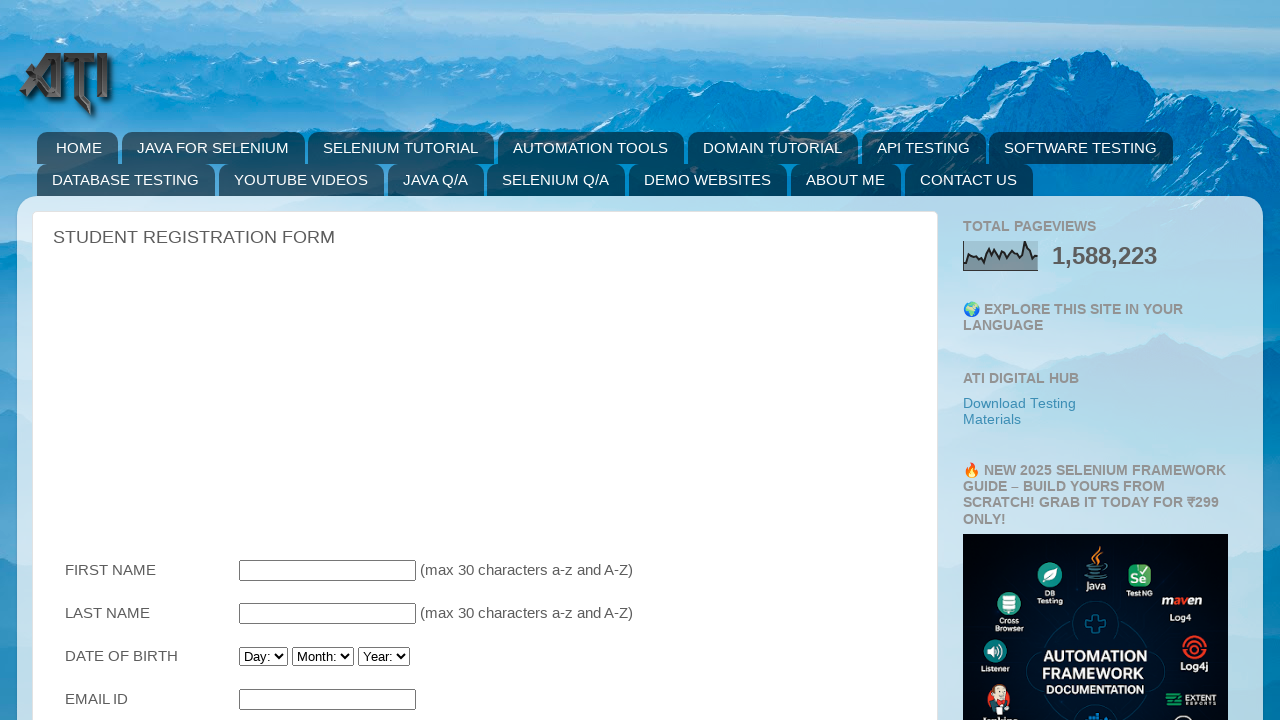

Scrolled Dancing checkbox into view
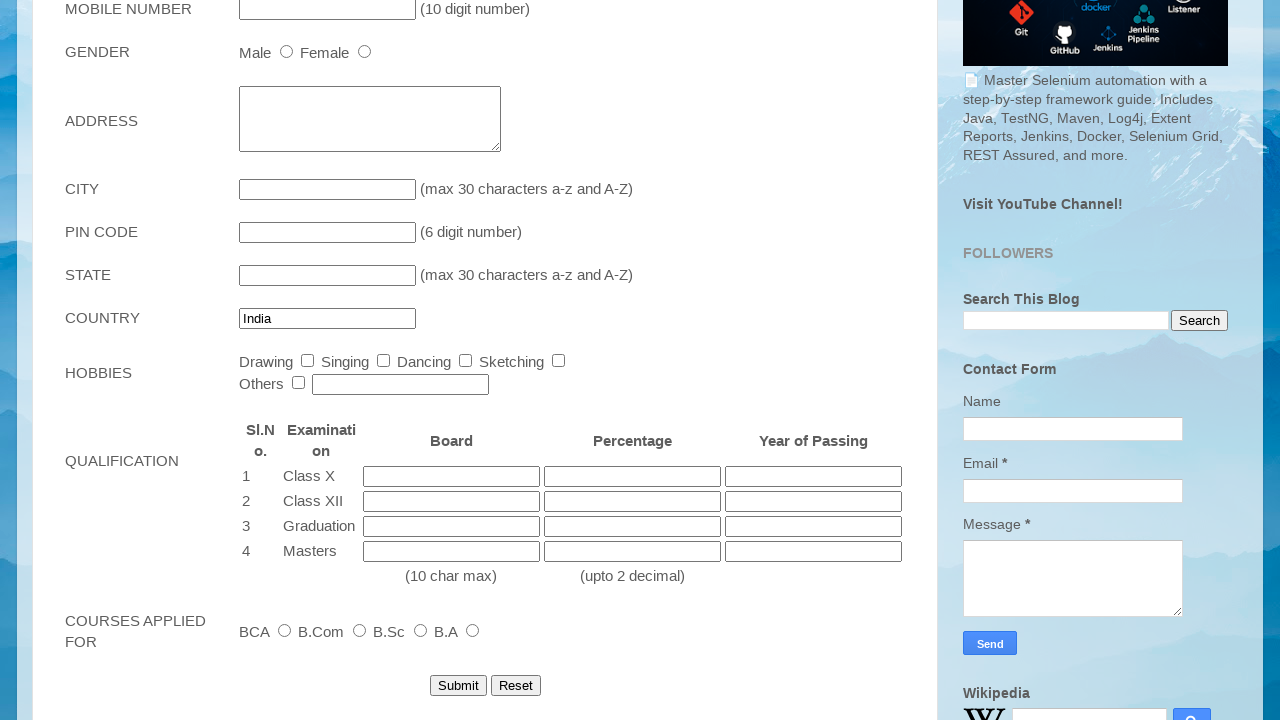

Clicked Dancing checkbox to select it at (466, 361) on input[value='Dancing']
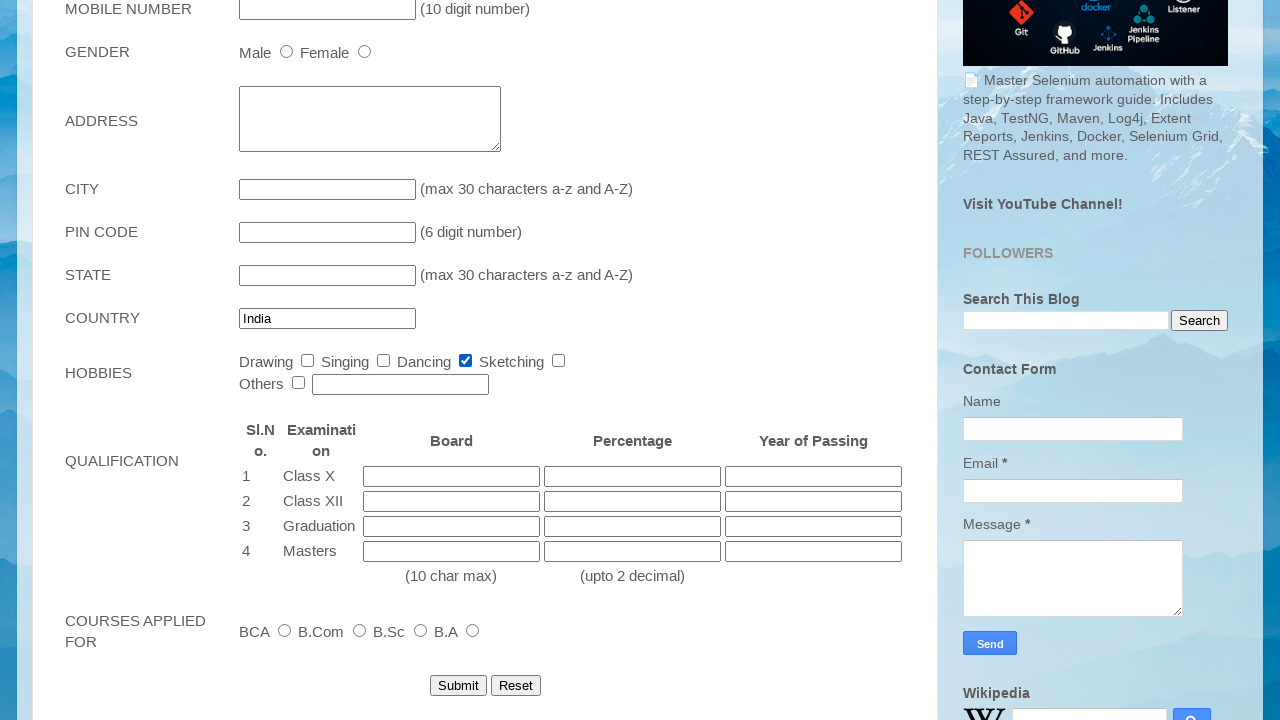

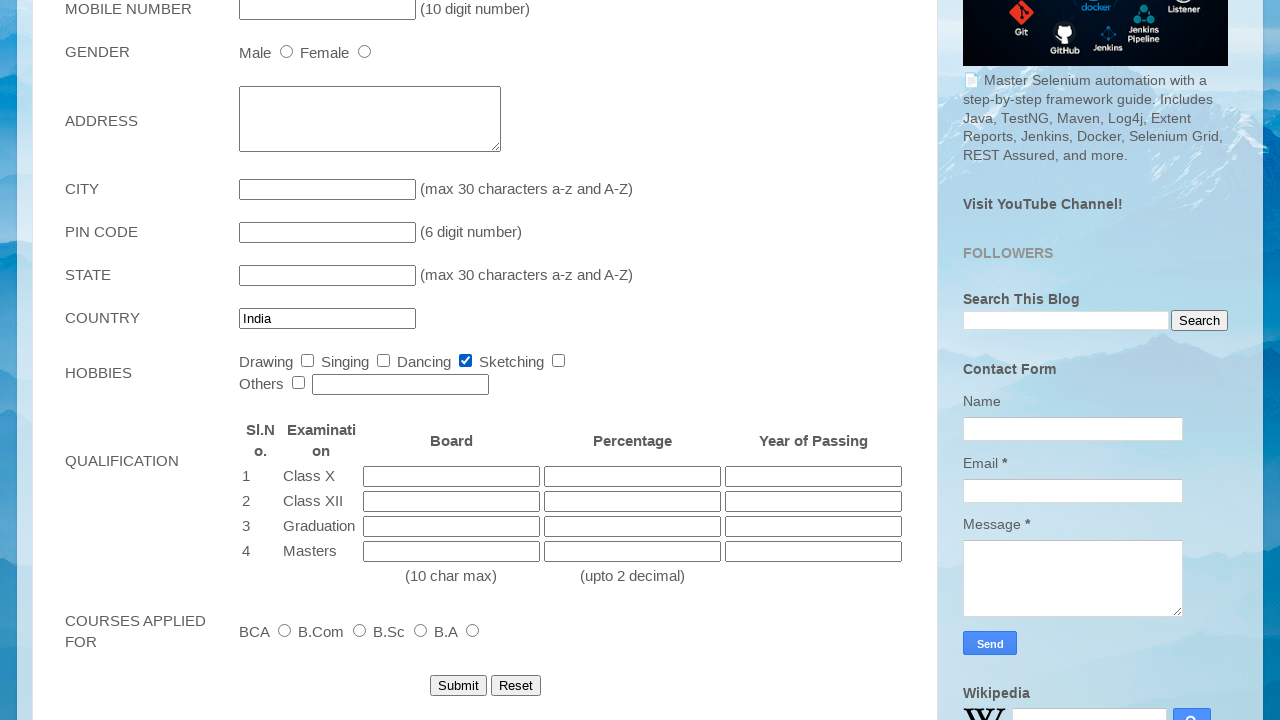